Navigates to the Platzi website and waits for the page to load

Starting URL: https://www.platzi.com

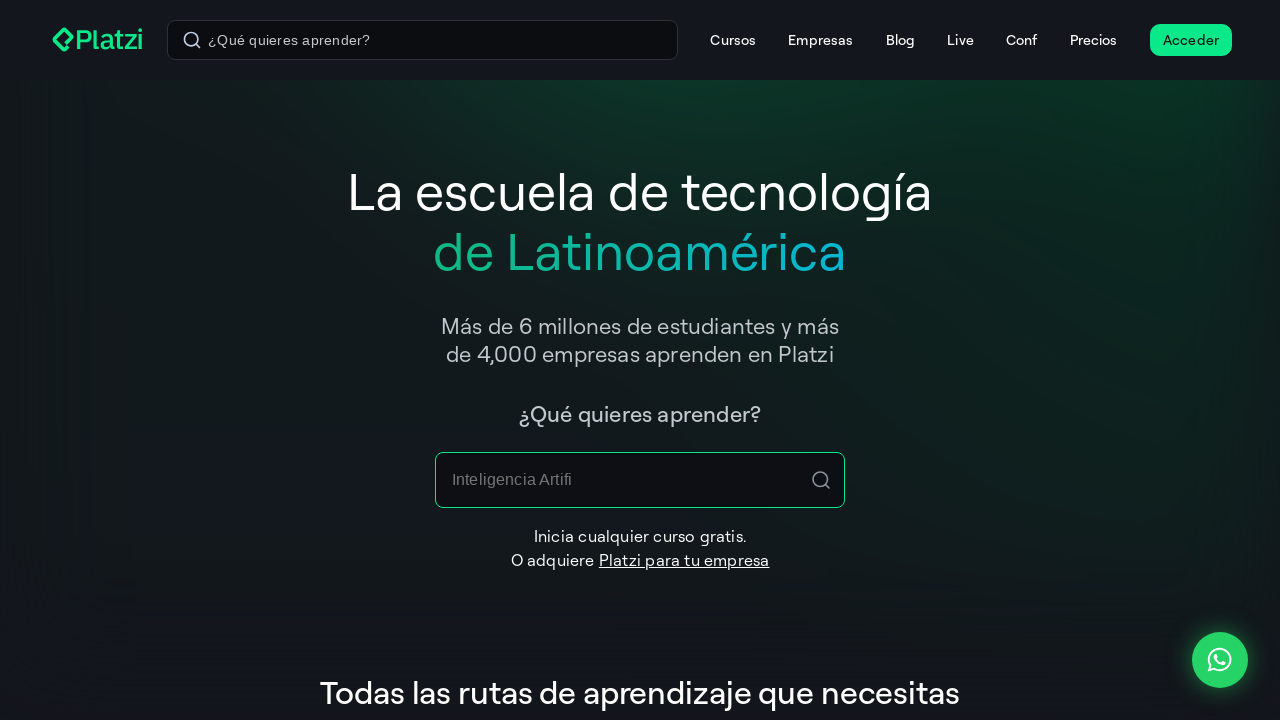

Waited for page to reach domcontentloaded state
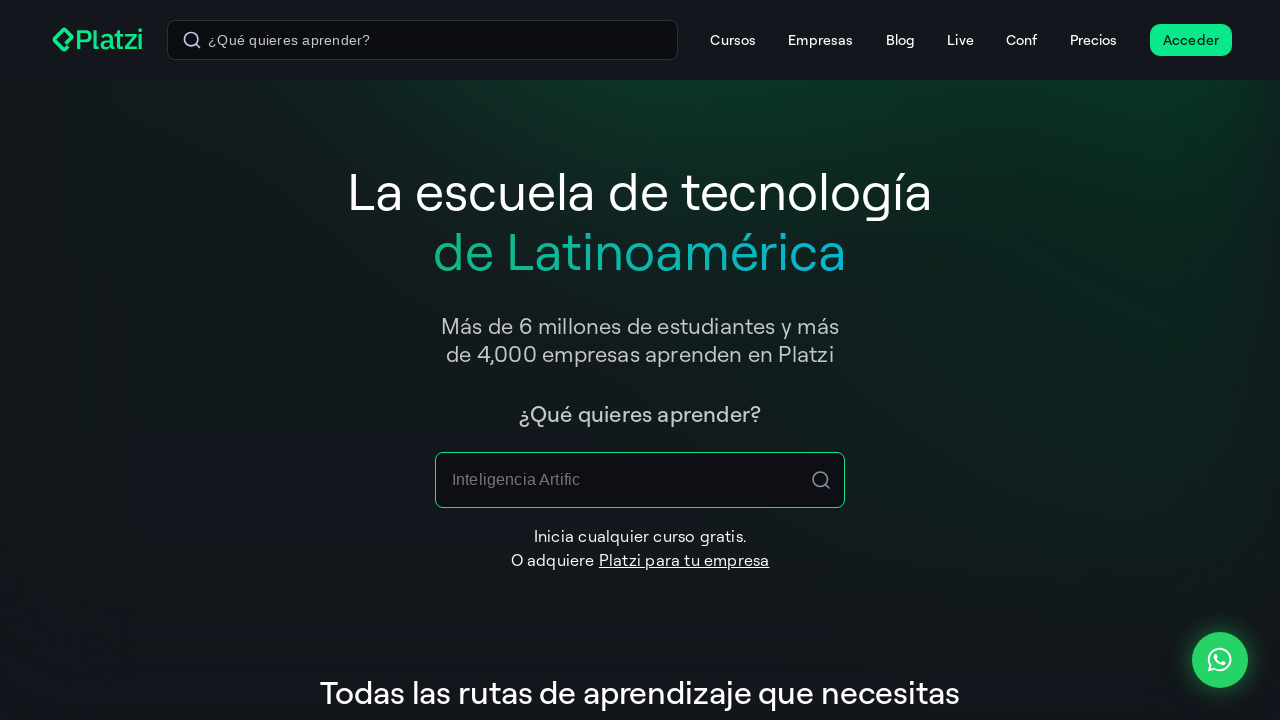

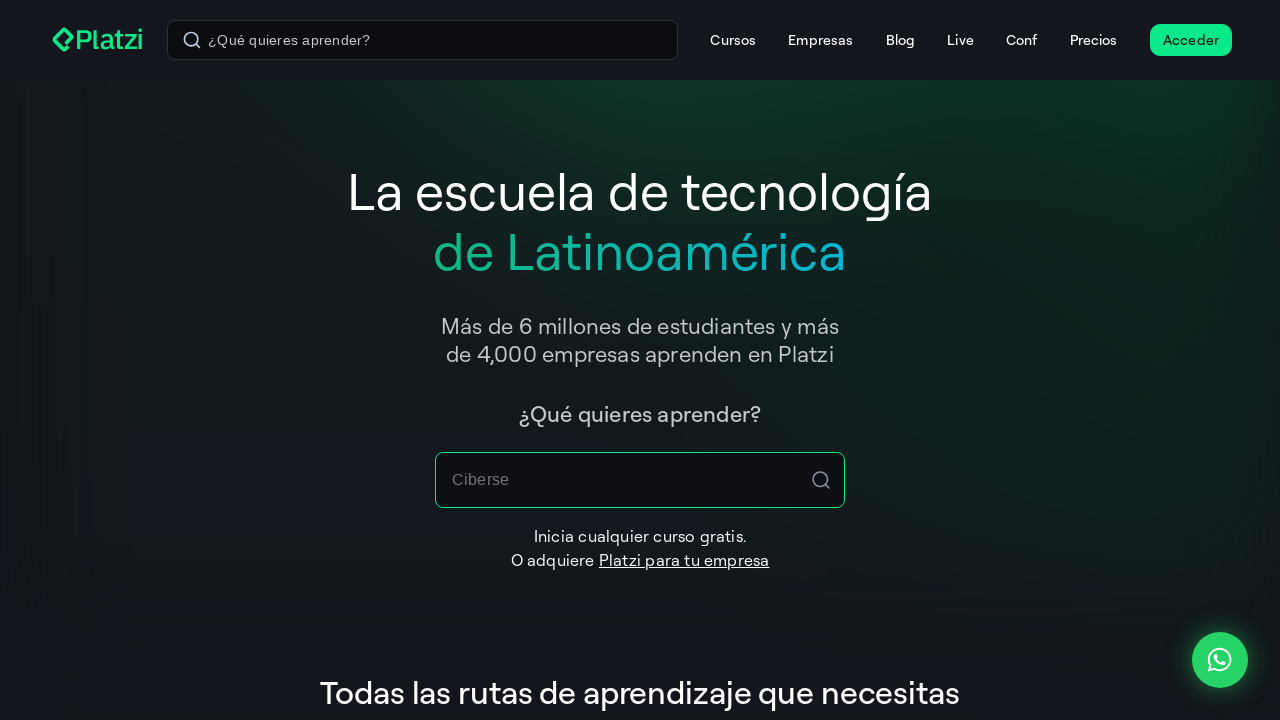